Tests slider functionality by clicking and dragging the slider handle to a new position

Starting URL: http://demo.automationtesting.in/Slider.html

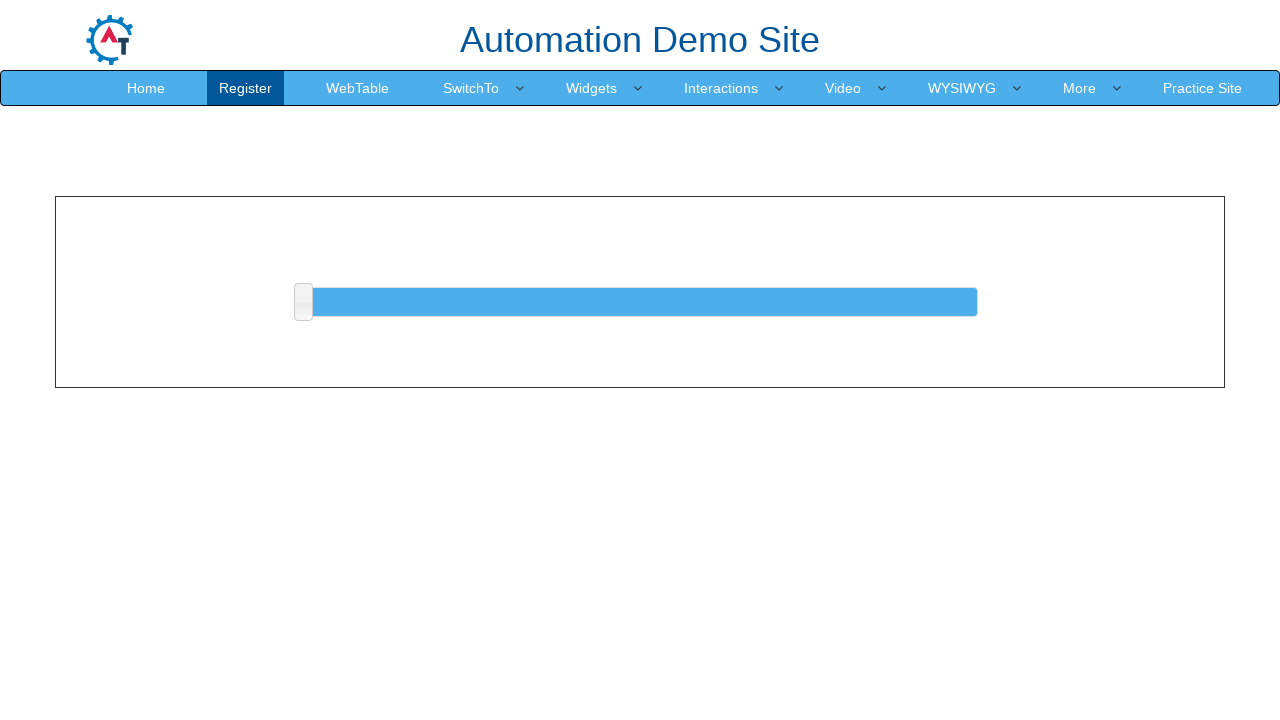

Located slider handle element
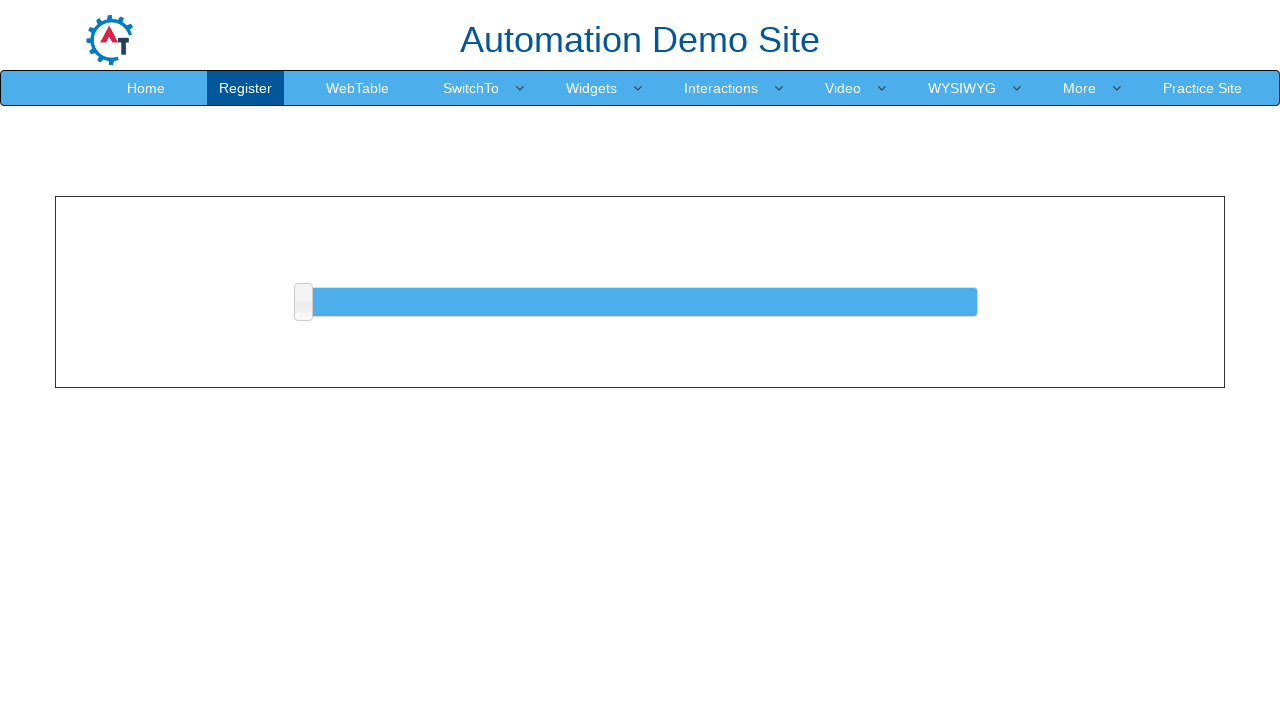

Retrieved bounding box of slider handle
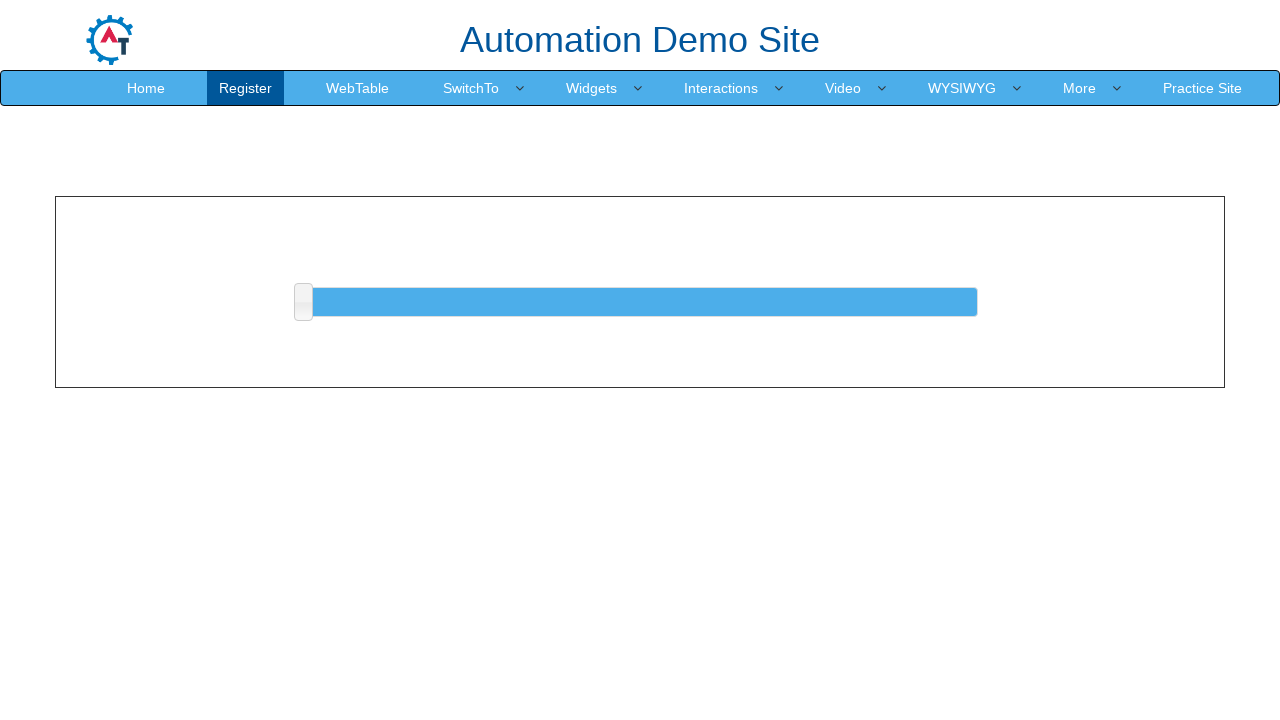

Moved mouse to slider handle center position at (303, 302)
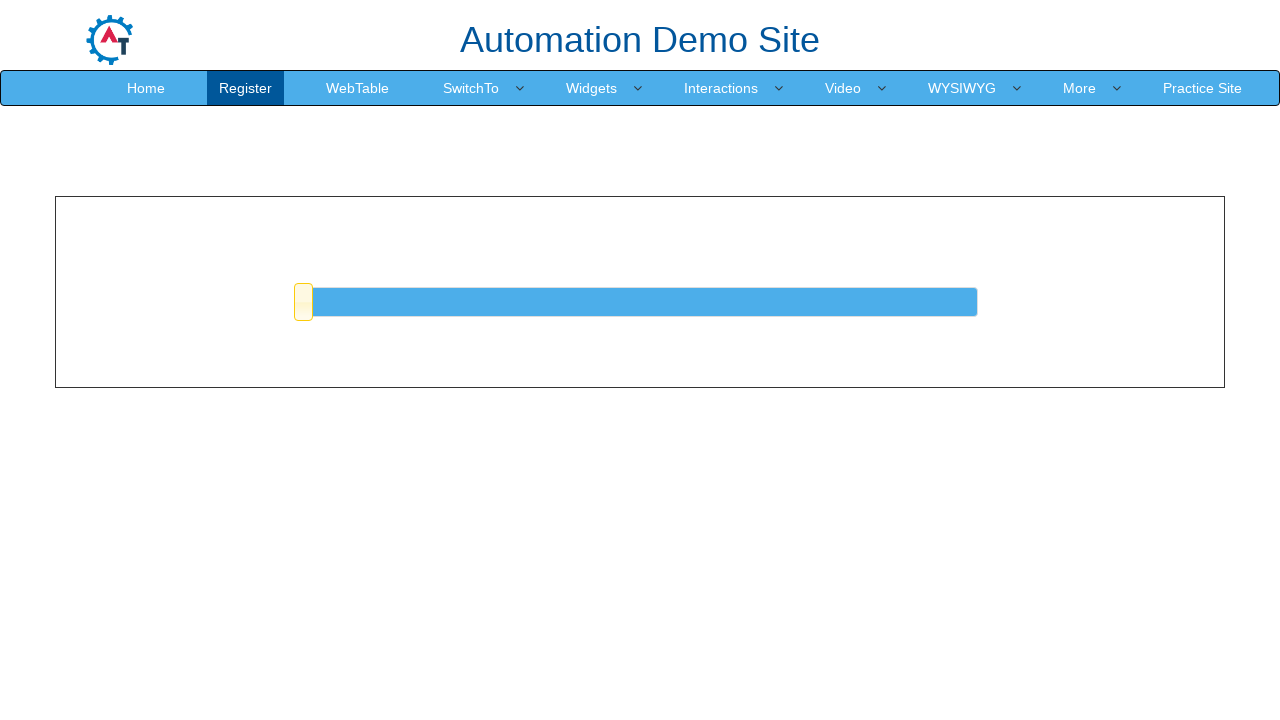

Pressed mouse button down on slider handle at (303, 302)
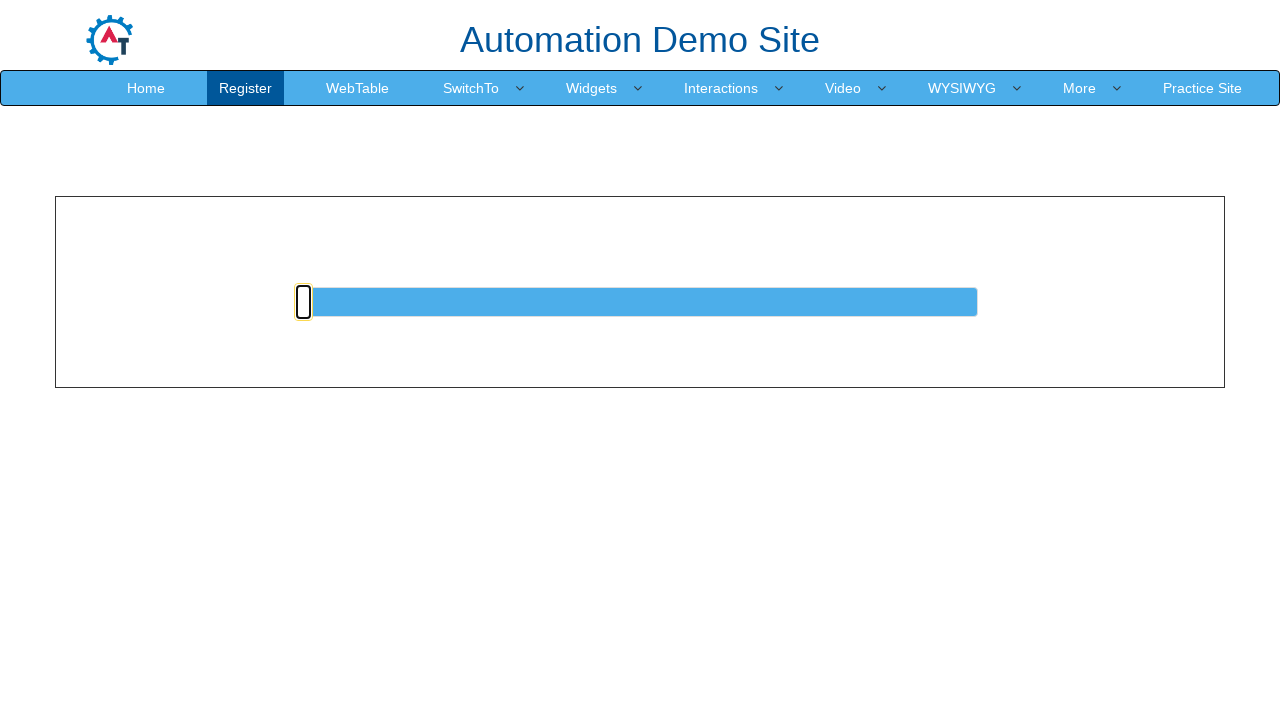

Dragged slider handle to new position (534 pixels to the right) at (837, 302)
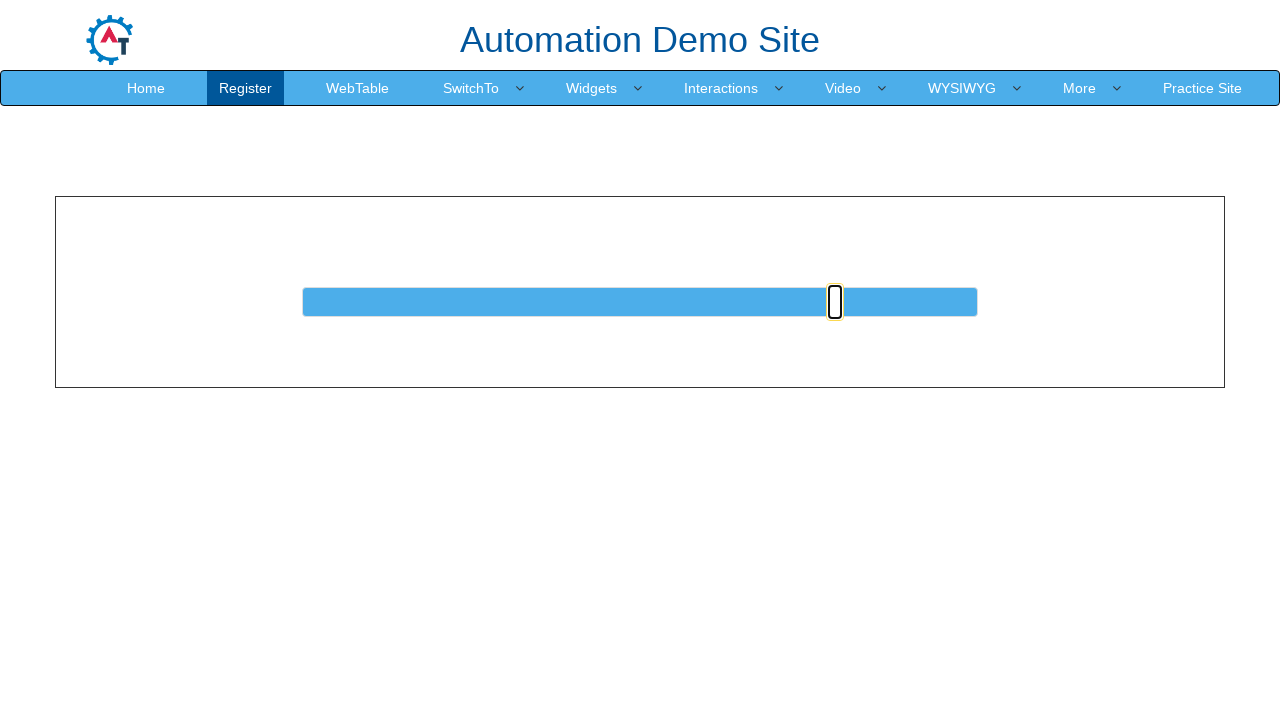

Released mouse button to complete slider drag at (837, 302)
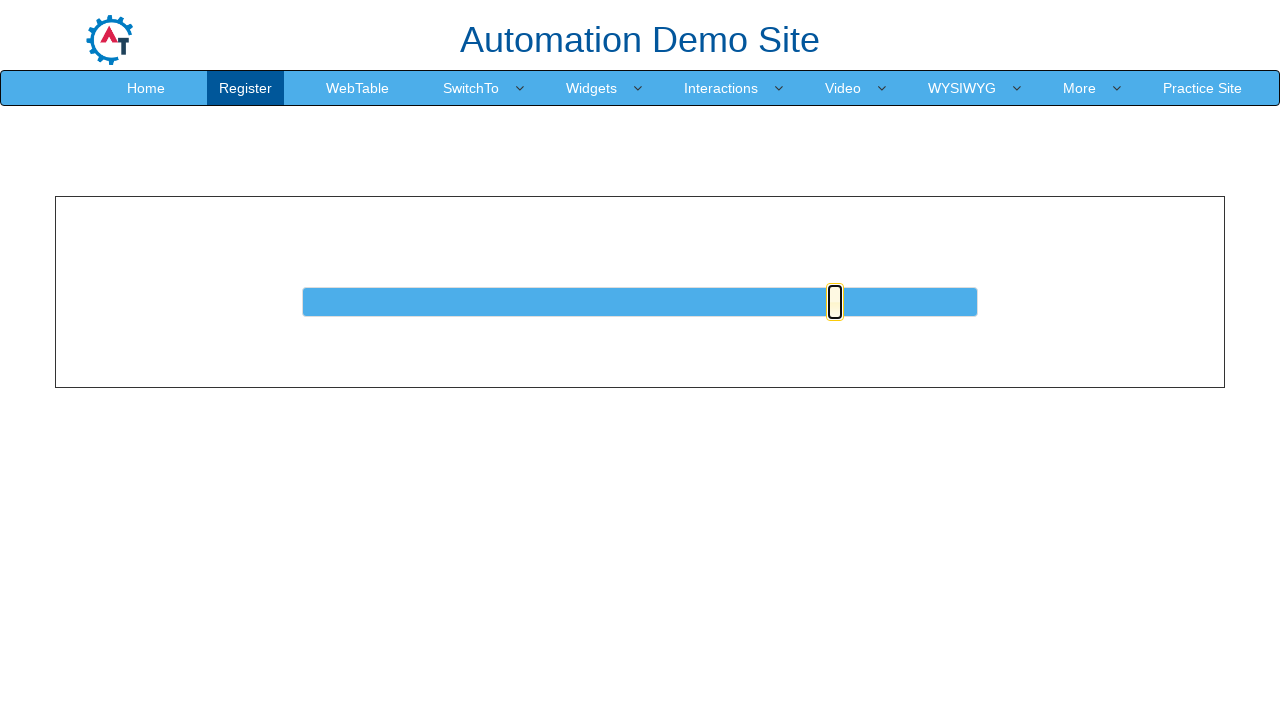

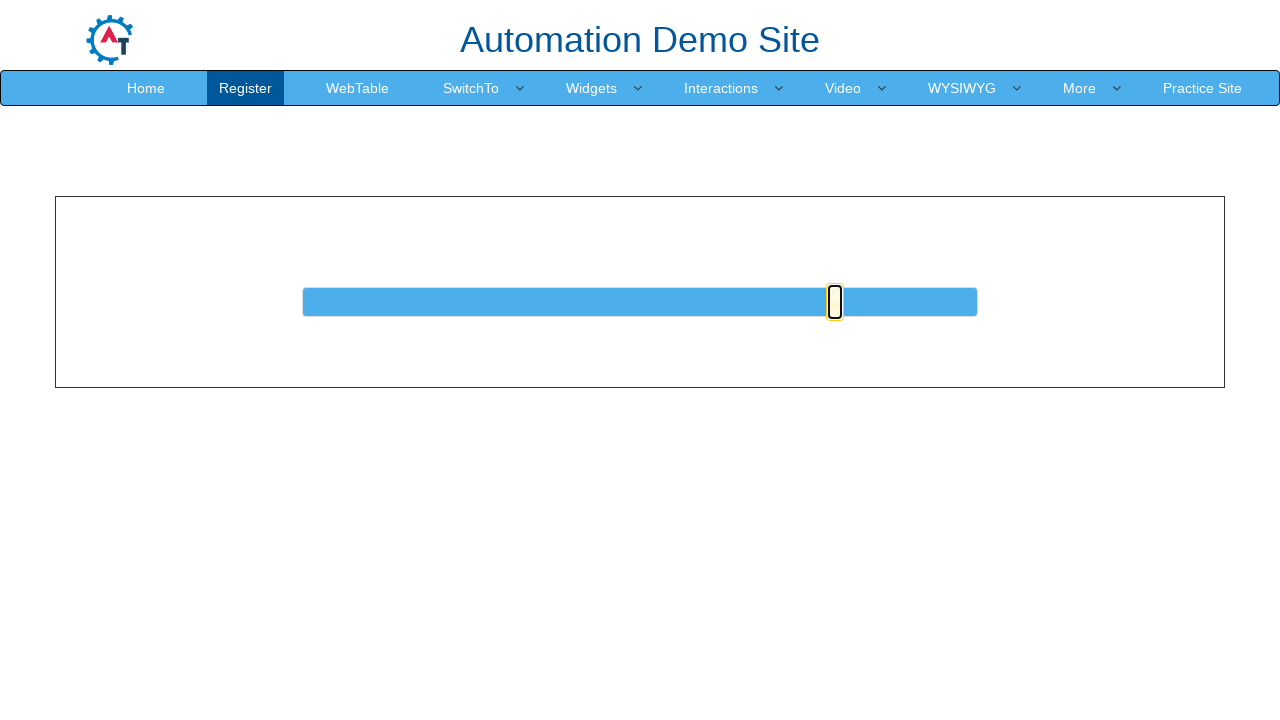